Tests reopening a completed task by toggling it back to active.

Starting URL: https://todomvc4tasj.herokuapp.com/

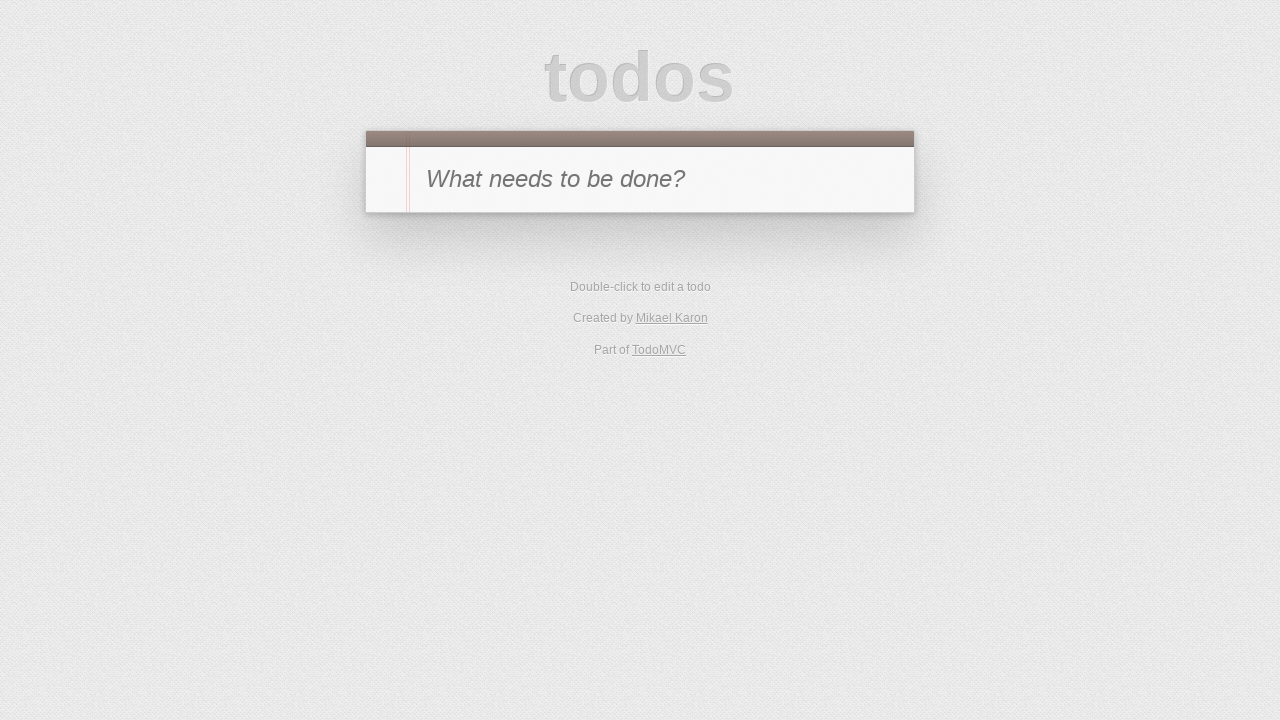

Injected localStorage with one completed task '1' and one active task '2'
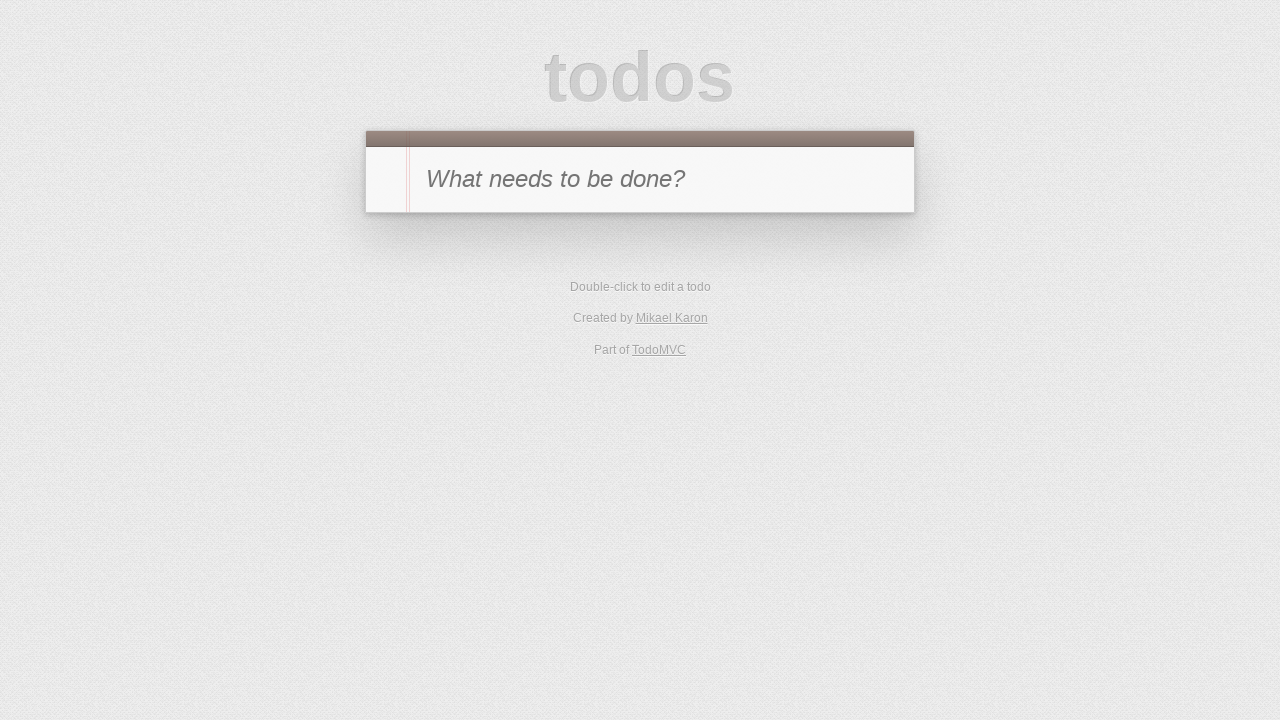

Reloaded the page to apply injected tasks
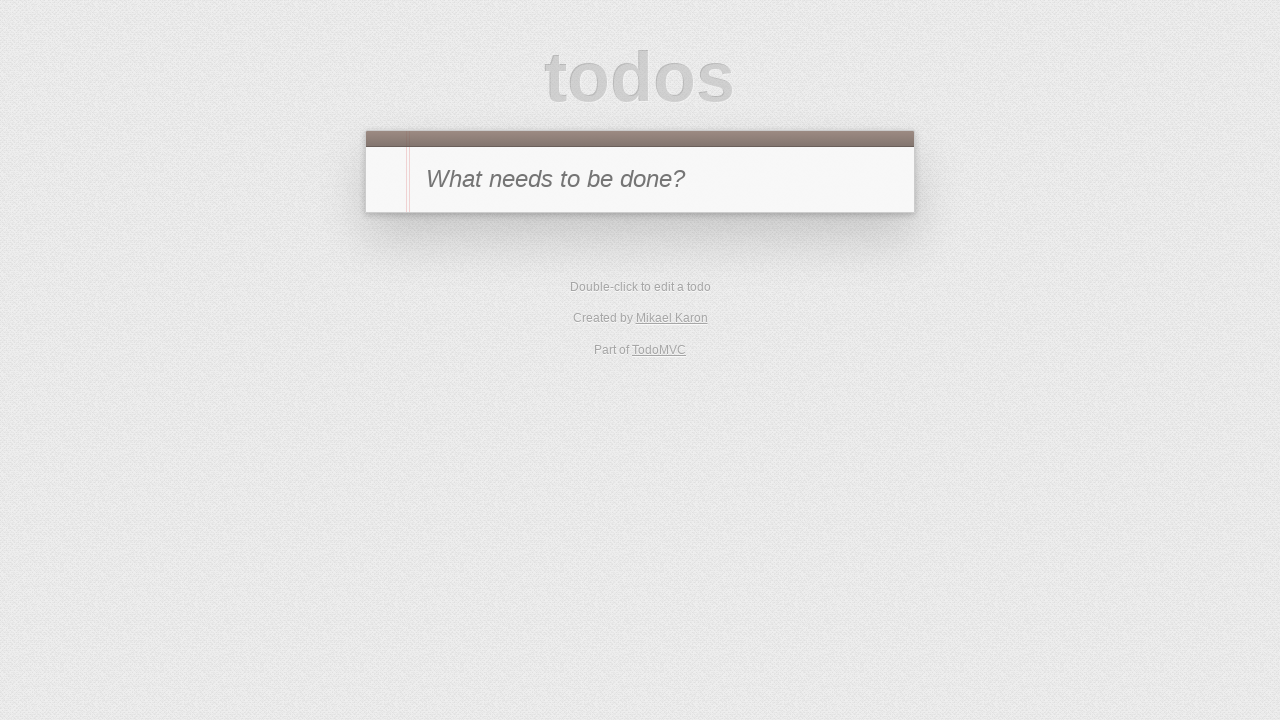

Clicked toggle button on completed task '1' to reopen it at (386, 242) on #todo-list li:has-text('1') .toggle
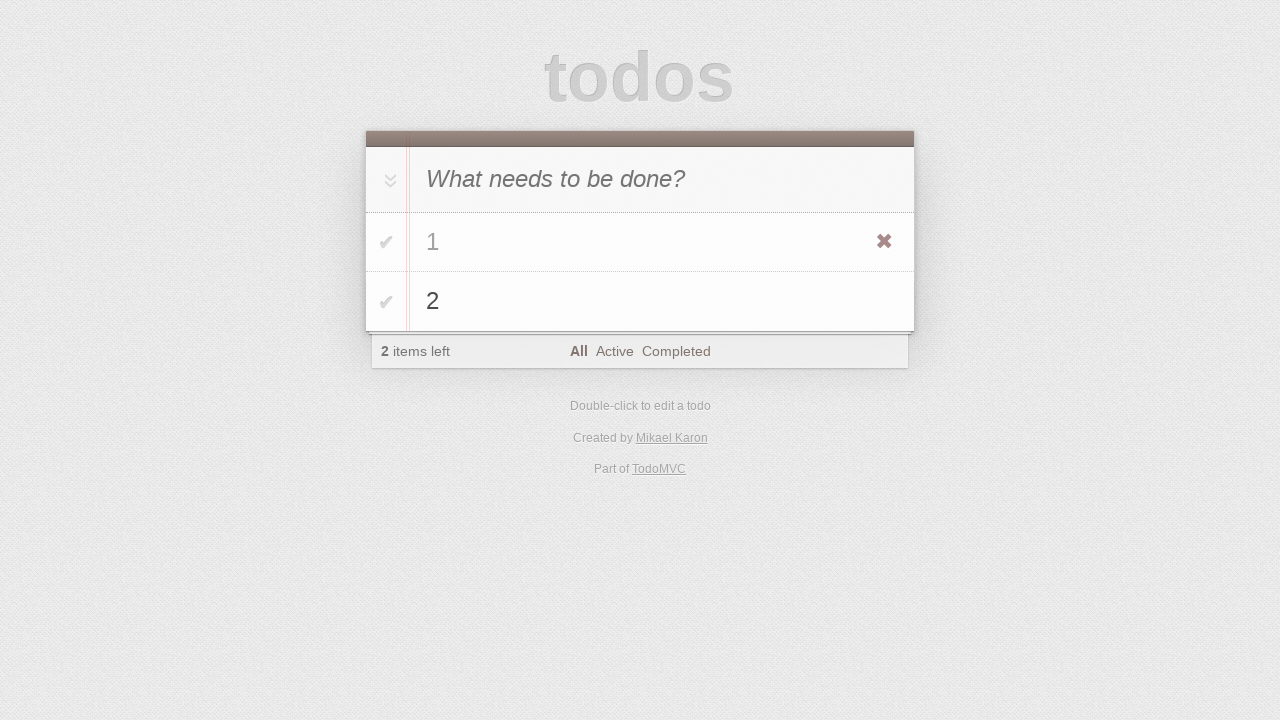

Verified that active item count shows 2 after reopening task
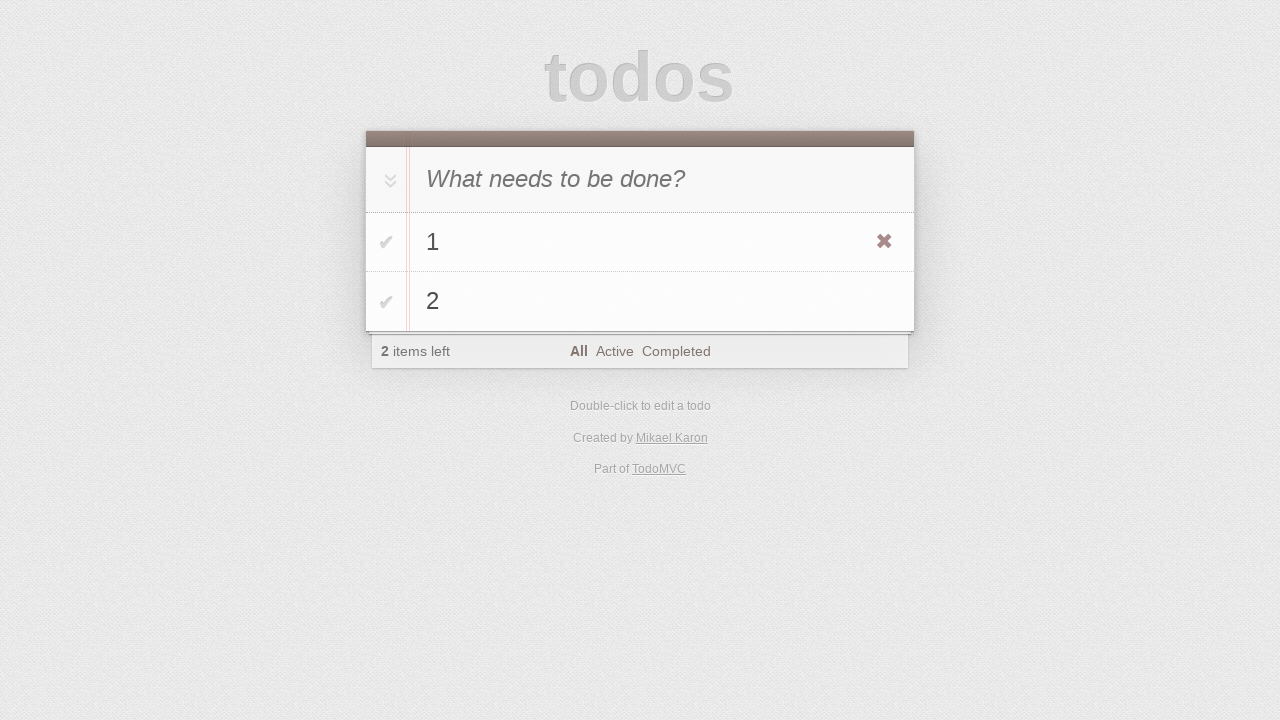

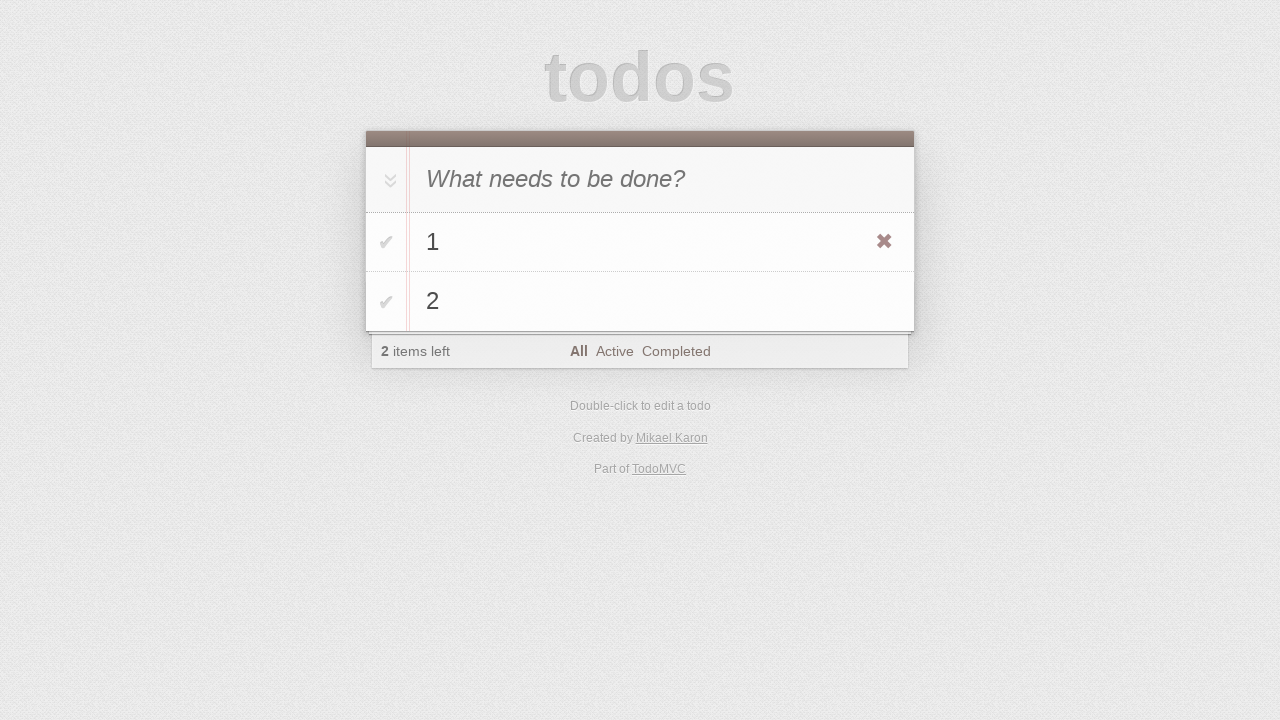